Tests keyboard input actions including typing text, using space key, and backspace

Starting URL: http://sahitest.com/demo/label.htm

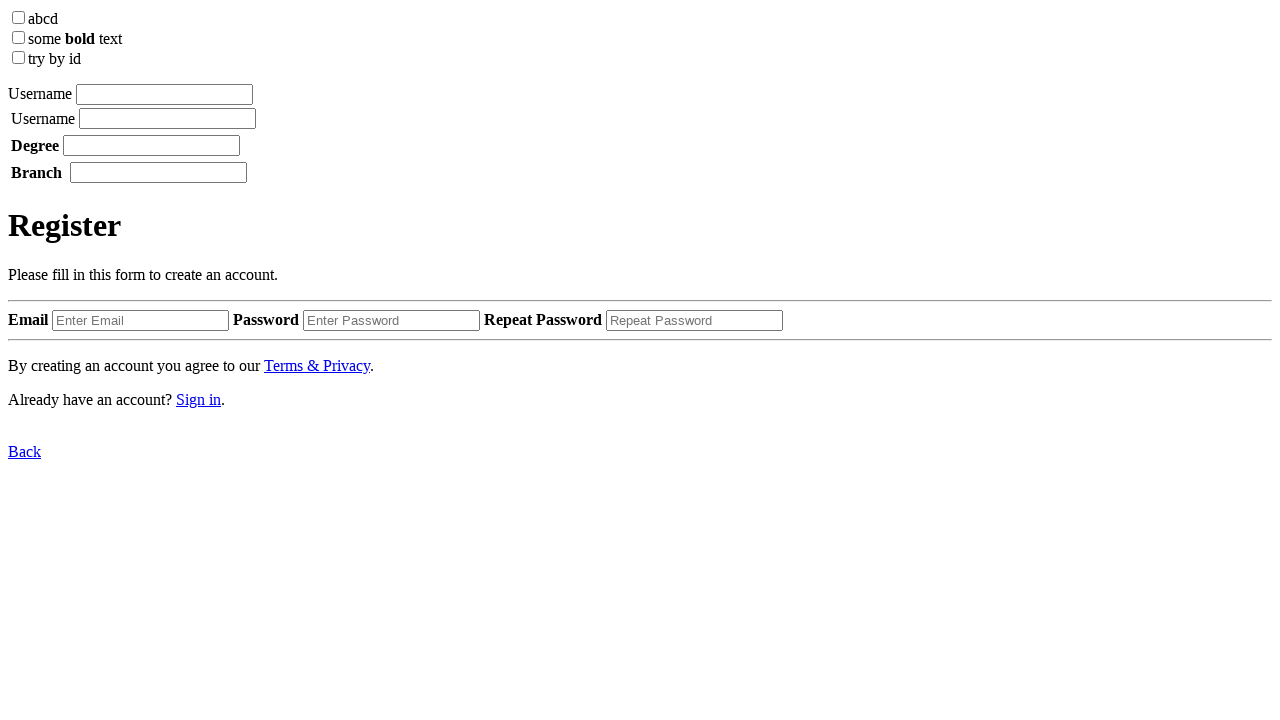

Clicked the input field at (164, 94) on xpath=/html/body/label[1]/input
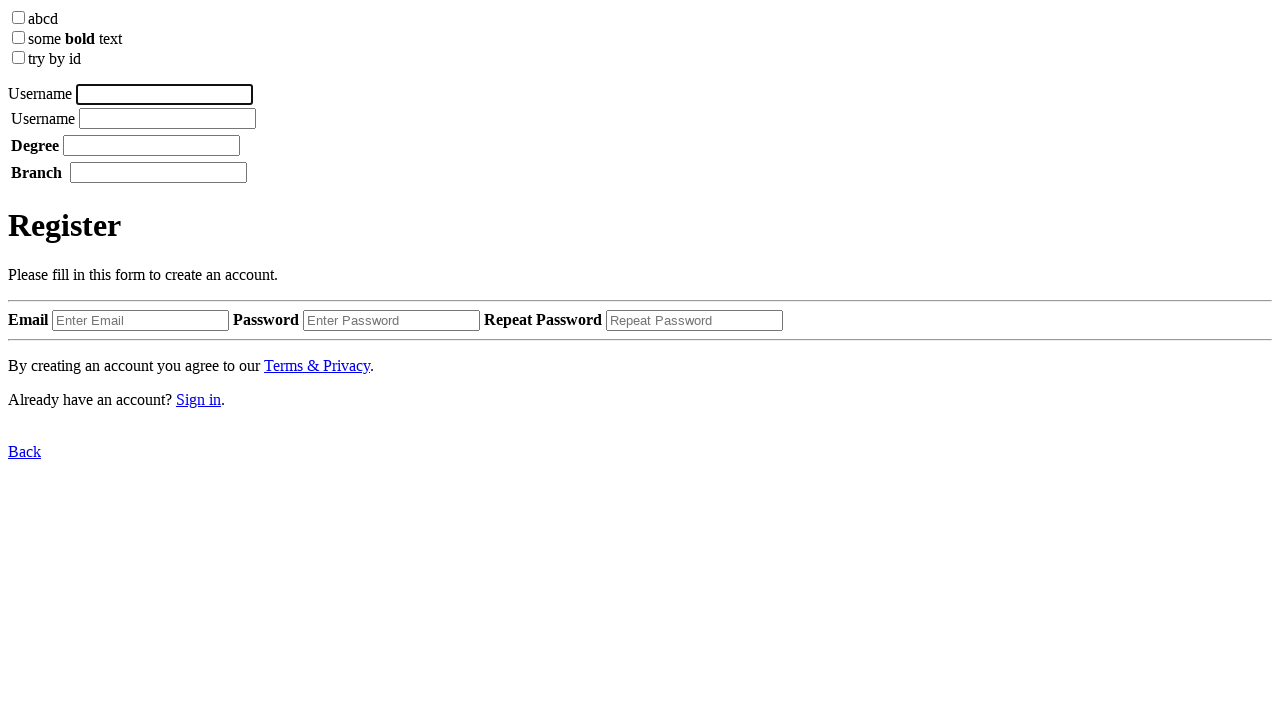

Typed 'username' into the input field
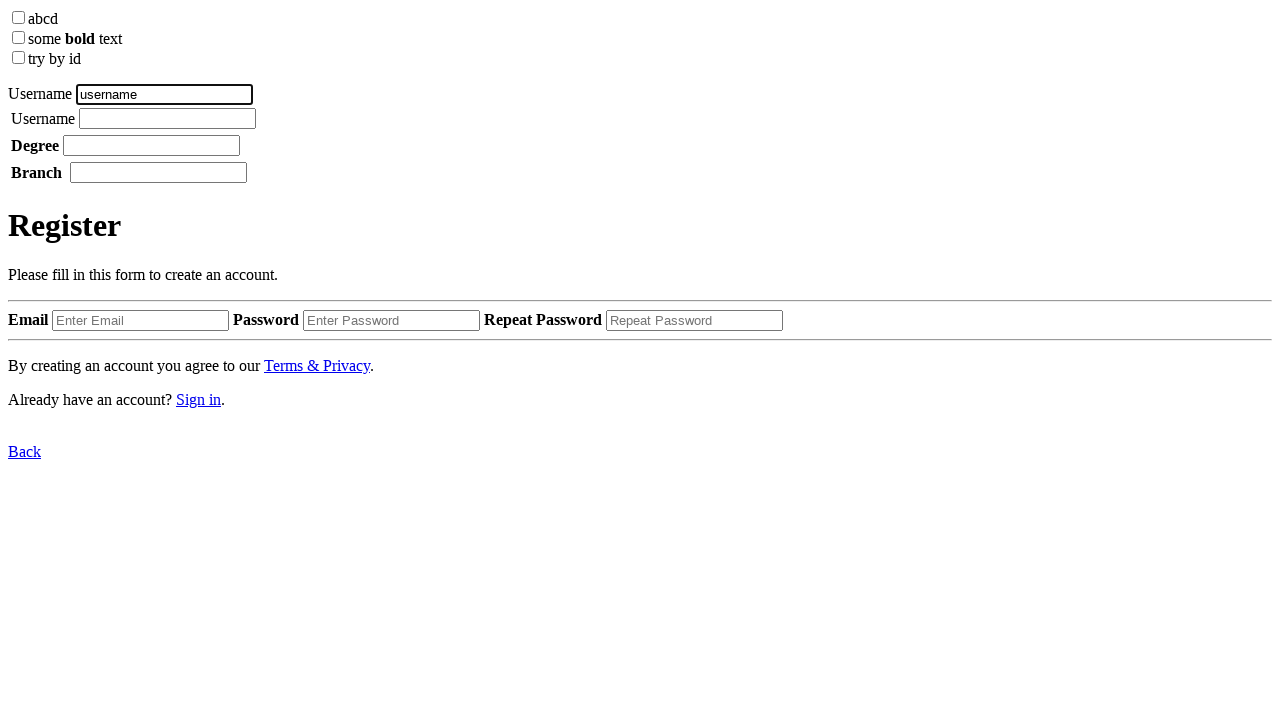

Pressed space key
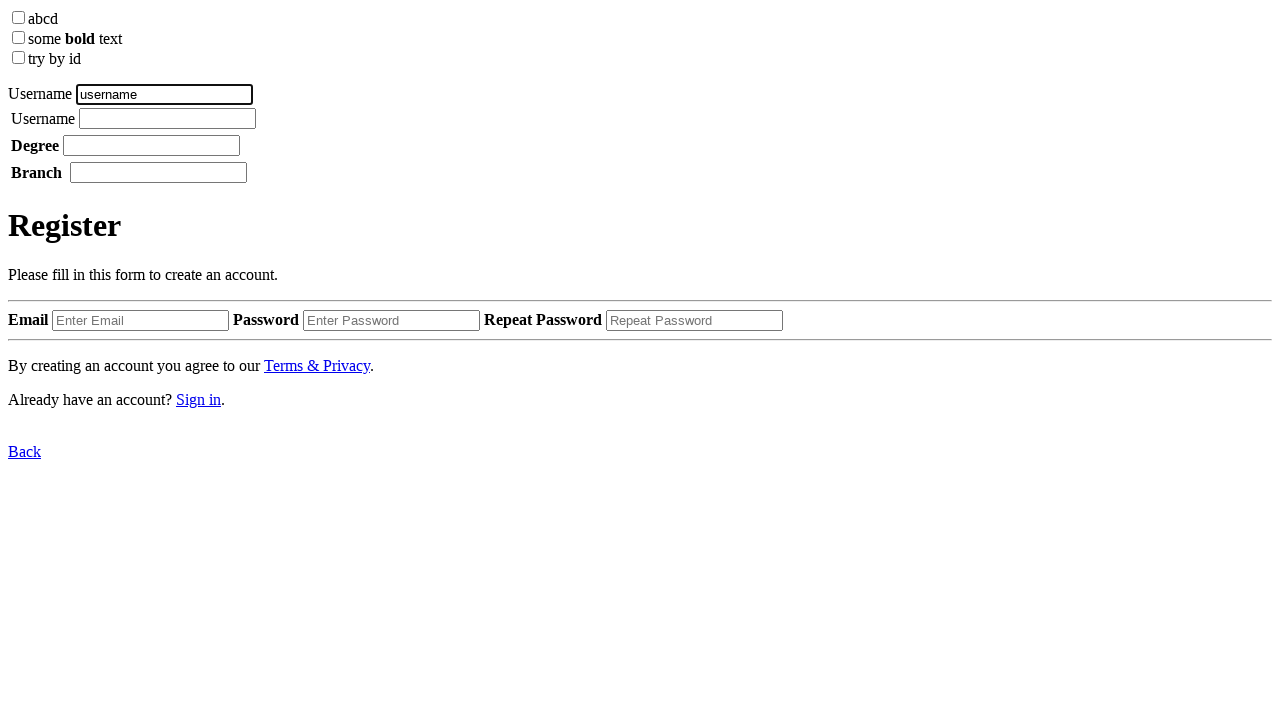

Typed 'tom' into the input field
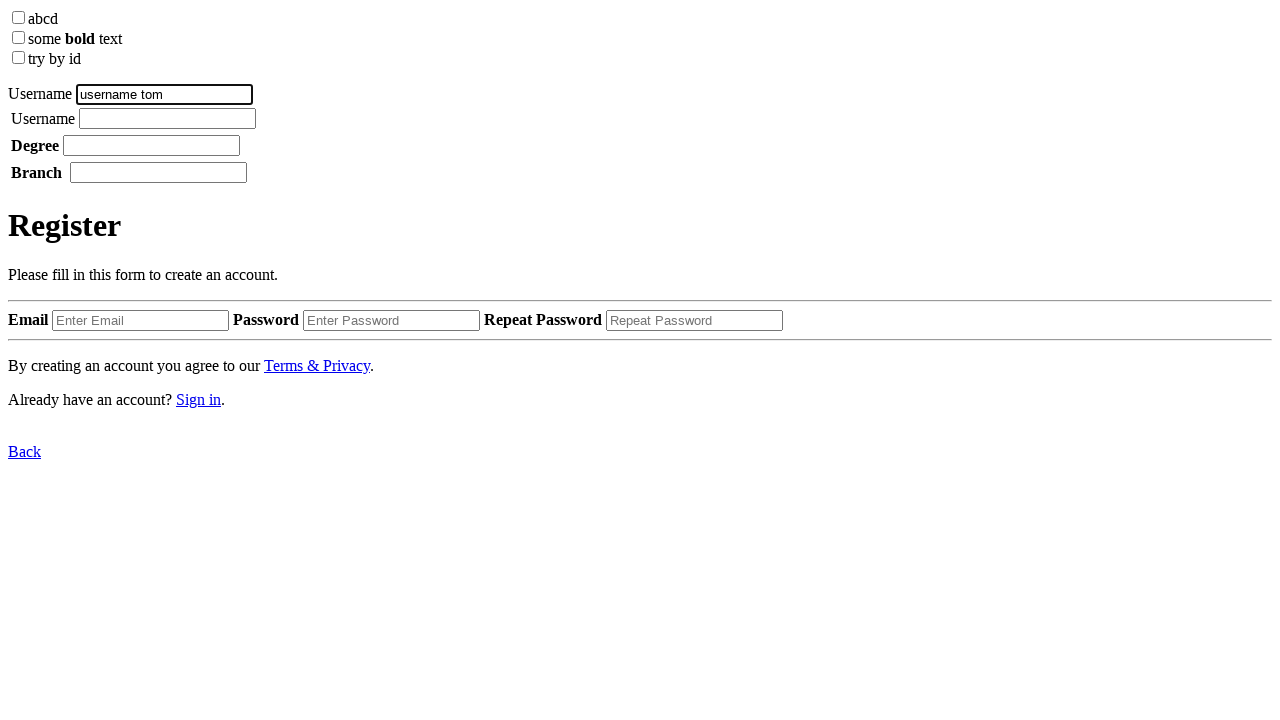

Pressed backspace key
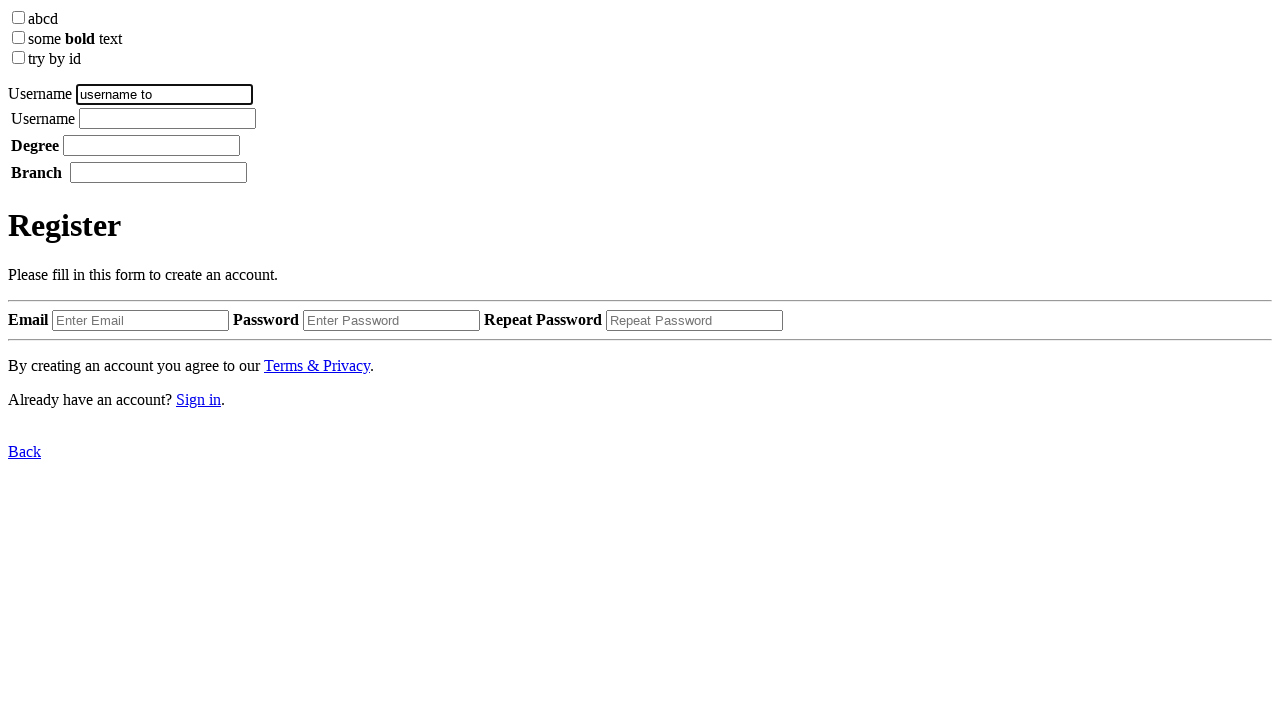

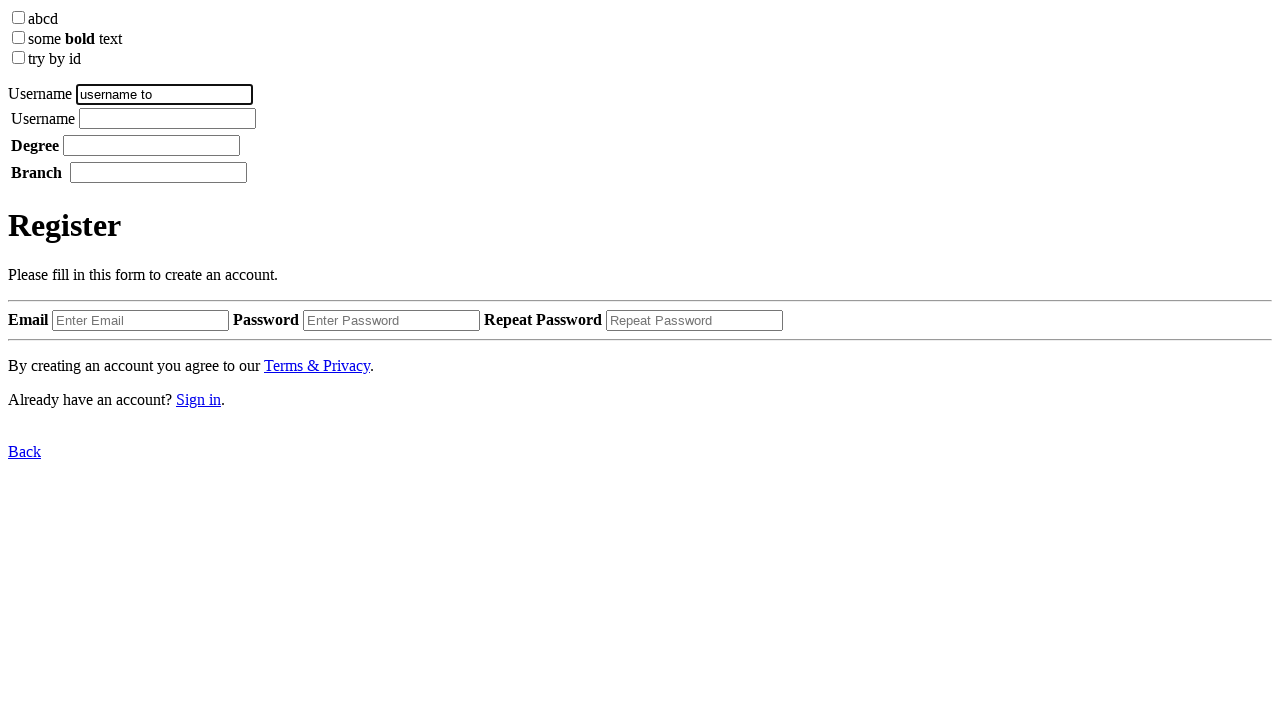